Tests scrolling functionality on a practice page by scrolling the main window and then scrolling within a fixed table element

Starting URL: http://qaclickacademy.com/practice.php

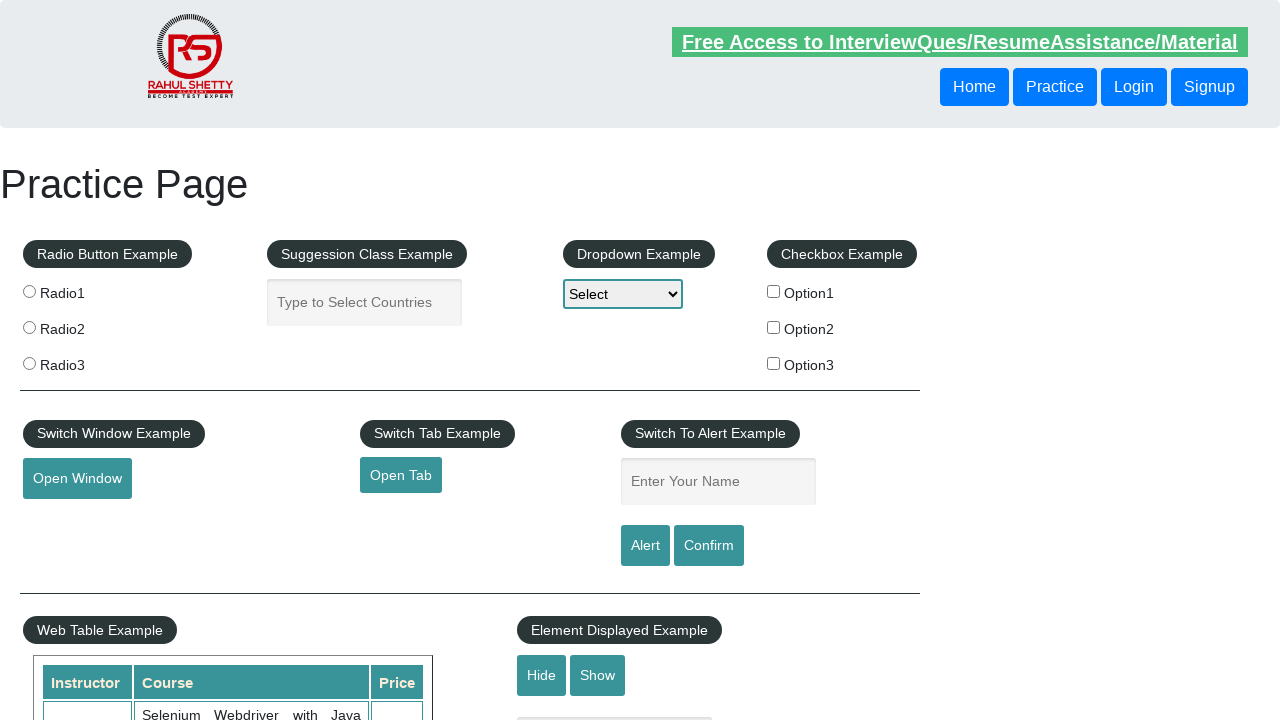

Scrolled main window down by 500 pixels
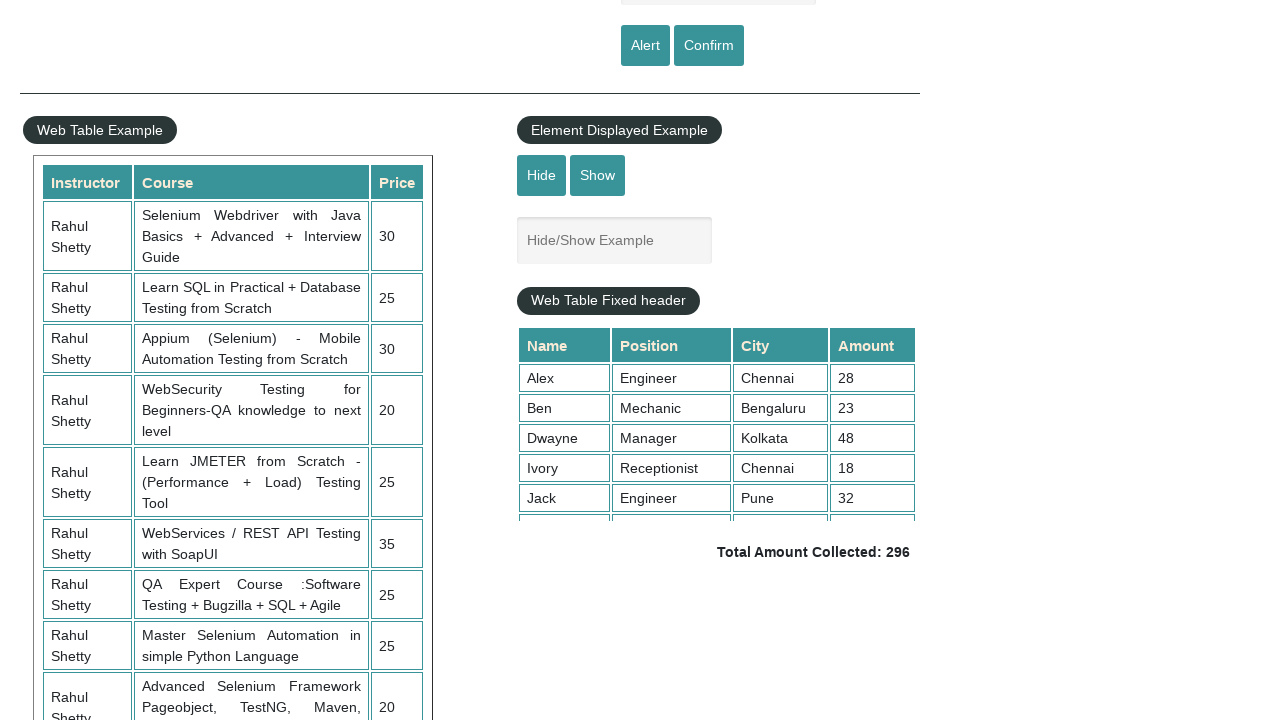

Waited 3 seconds for scroll to complete
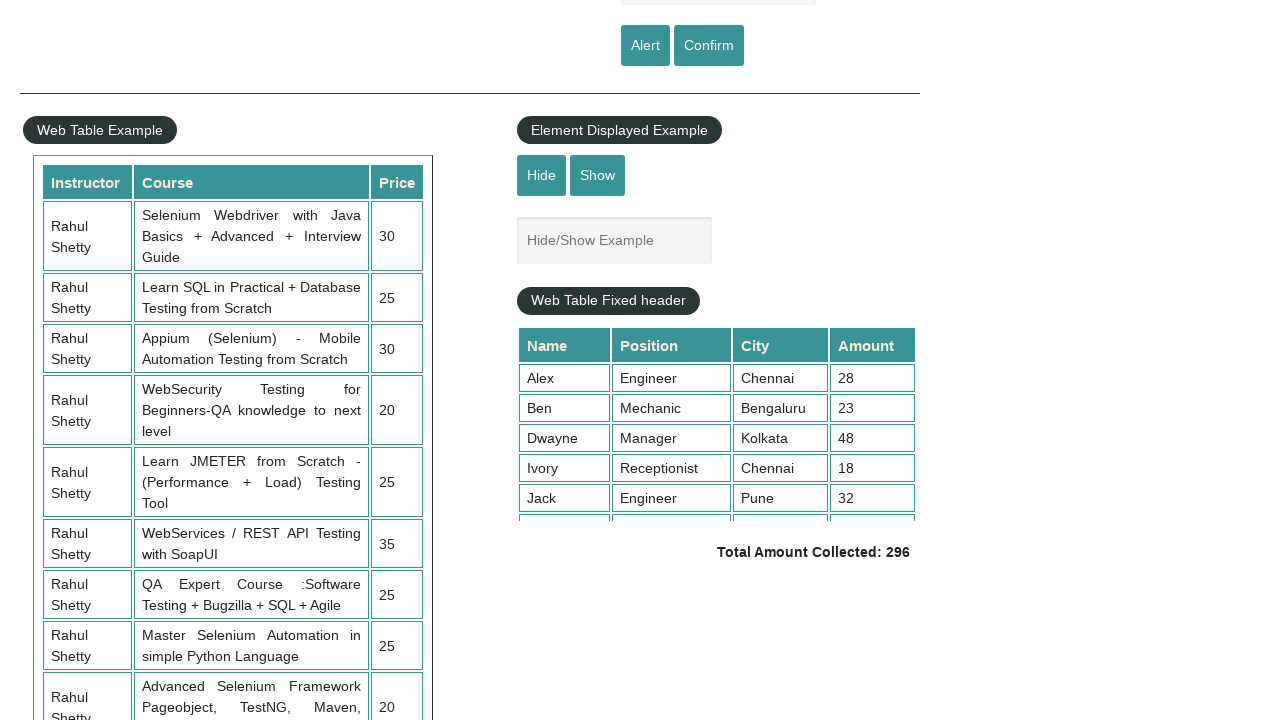

Scrolled within the fixed table element to position 11
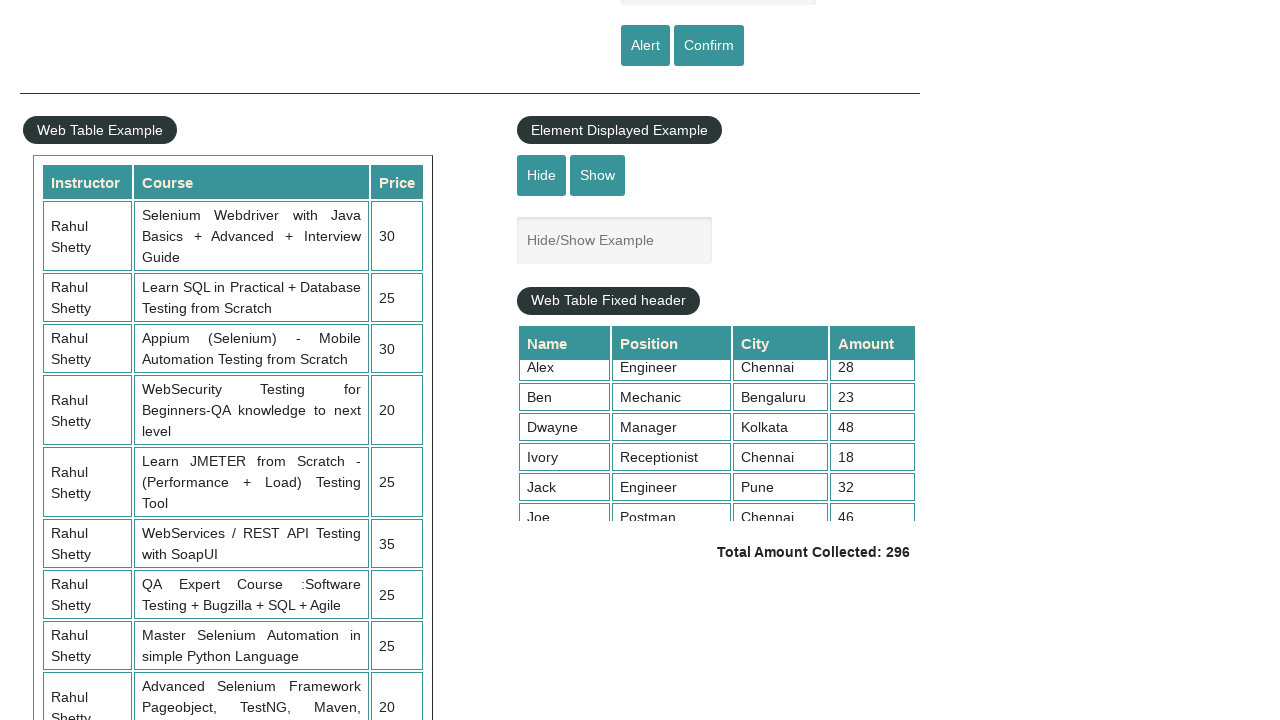

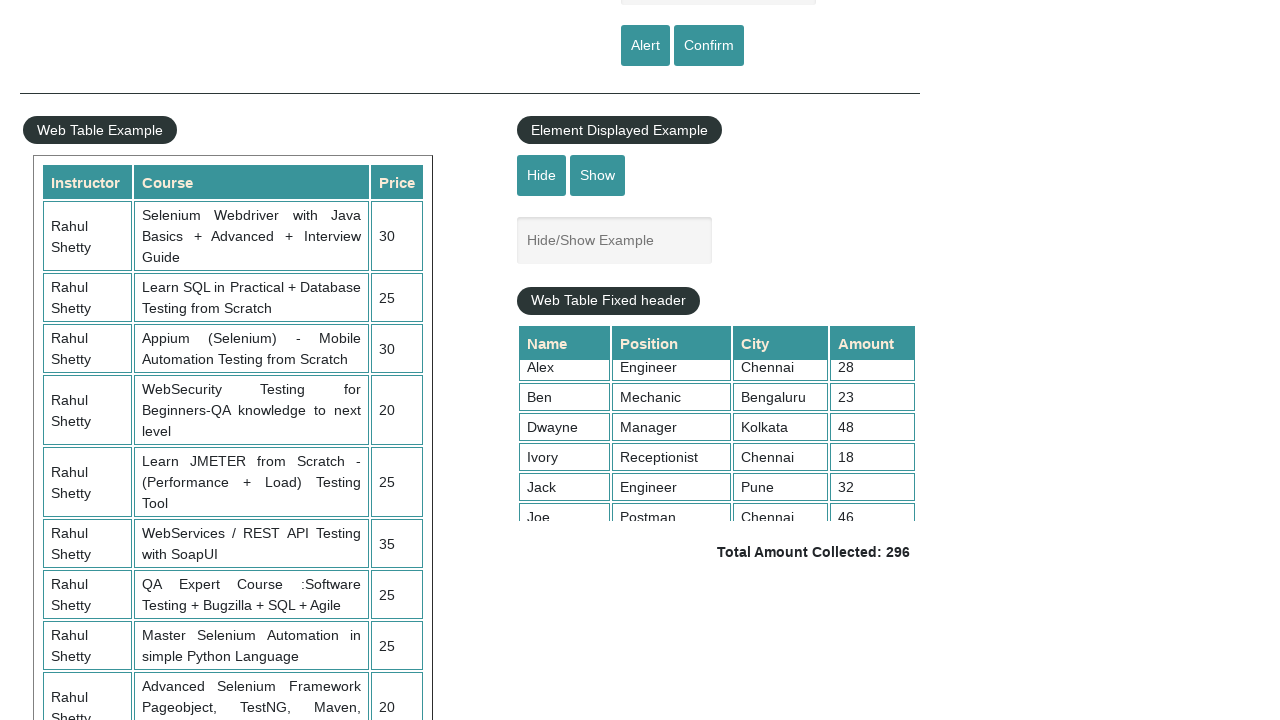